Tests editing a todo item by double-clicking, filling new text, and pressing Enter

Starting URL: https://demo.playwright.dev/todomvc

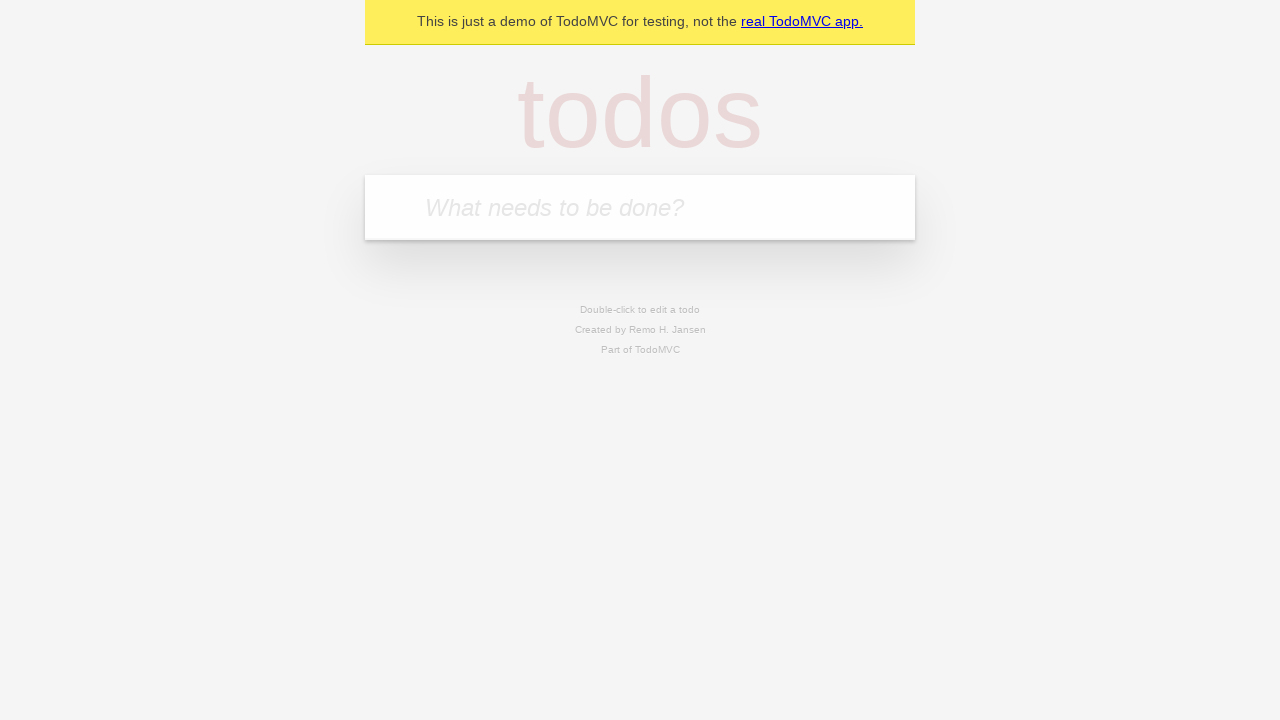

Filled new todo input with 'buy some cheese' on .new-todo
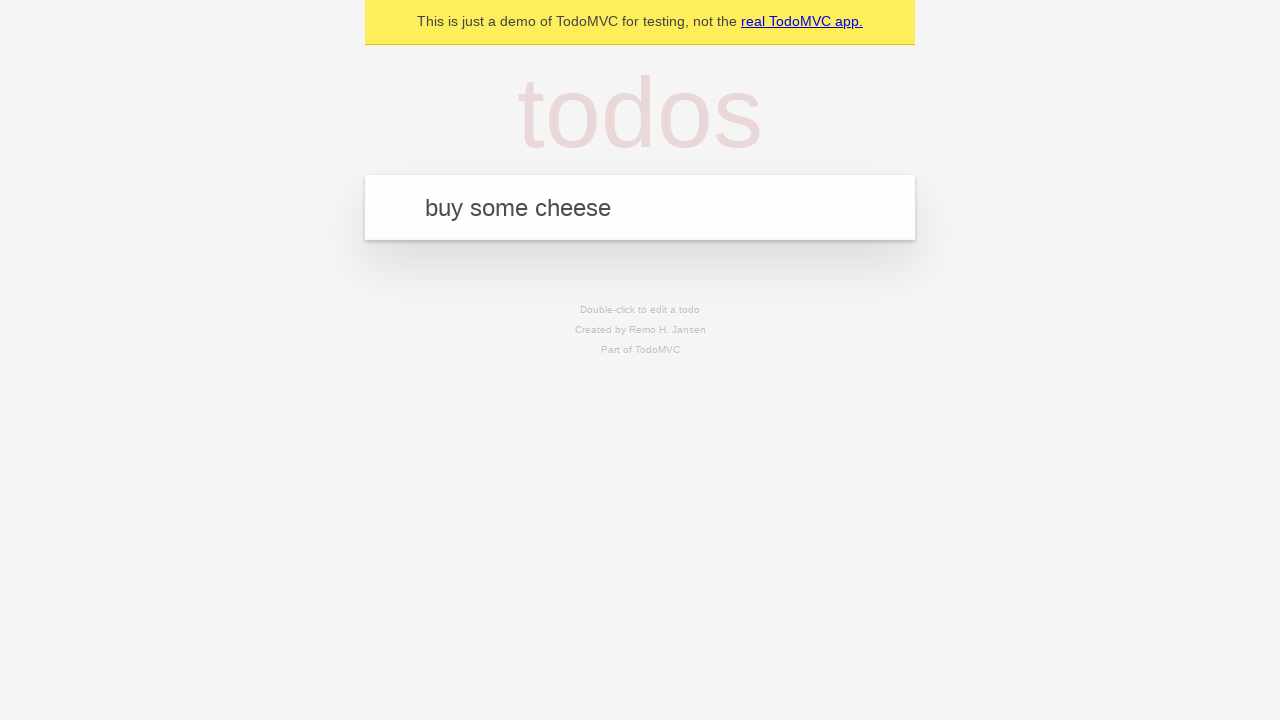

Pressed Enter to create first todo on .new-todo
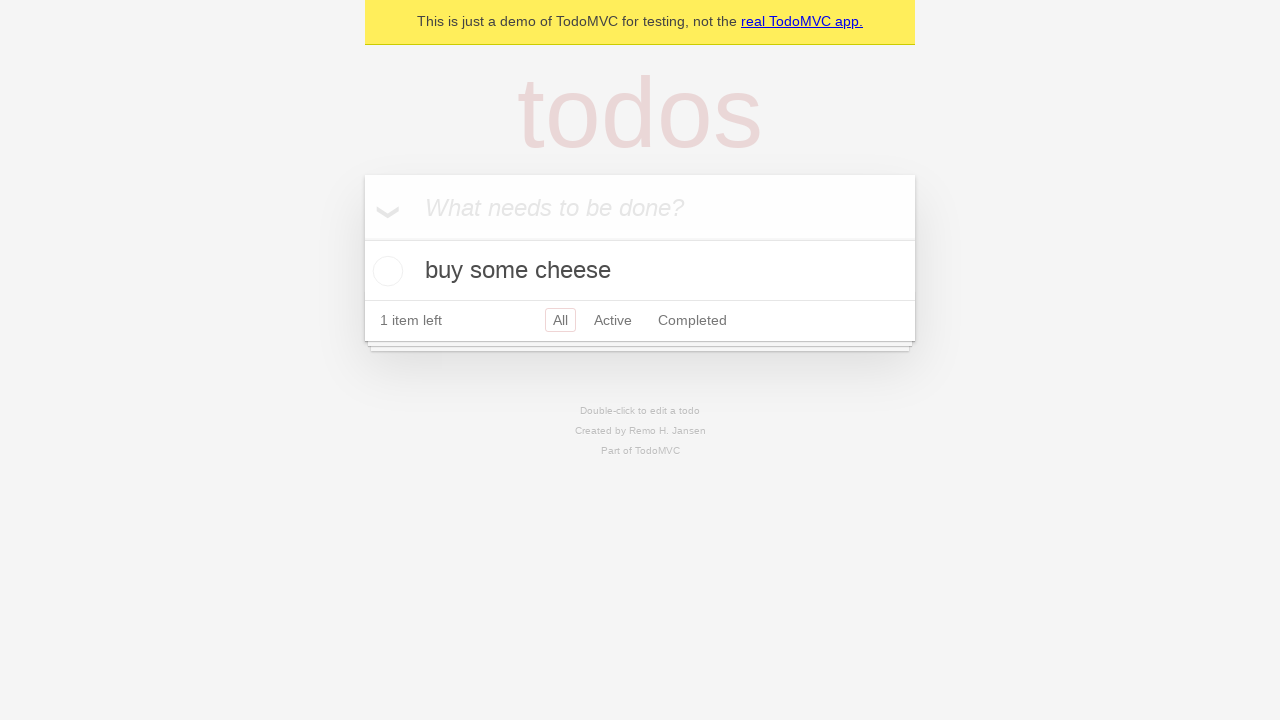

Filled new todo input with 'feed the cat' on .new-todo
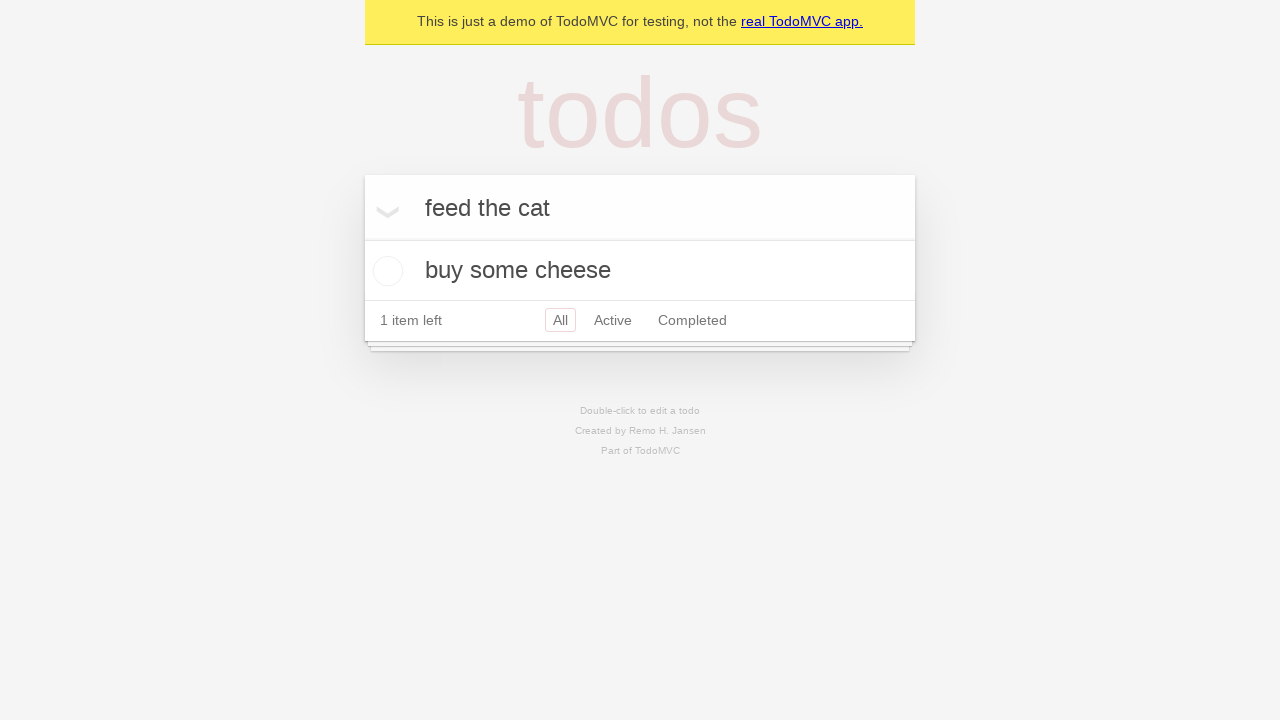

Pressed Enter to create second todo on .new-todo
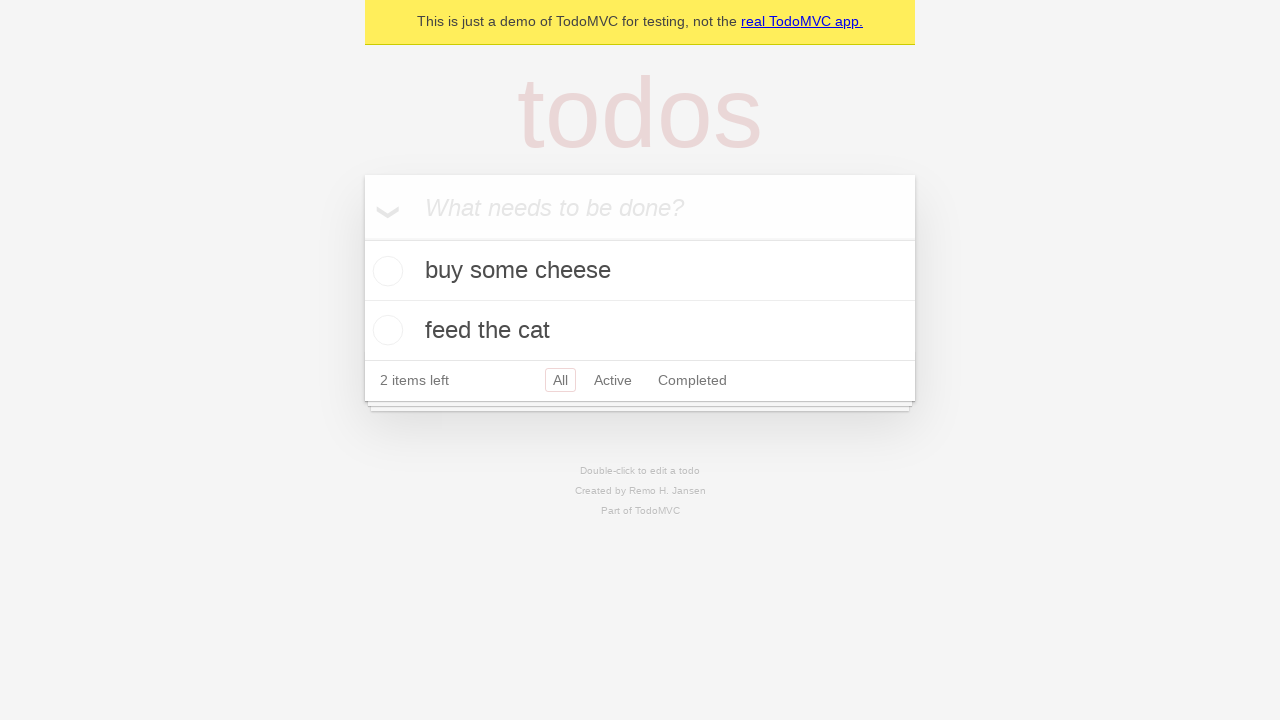

Filled new todo input with 'book a doctors appointment' on .new-todo
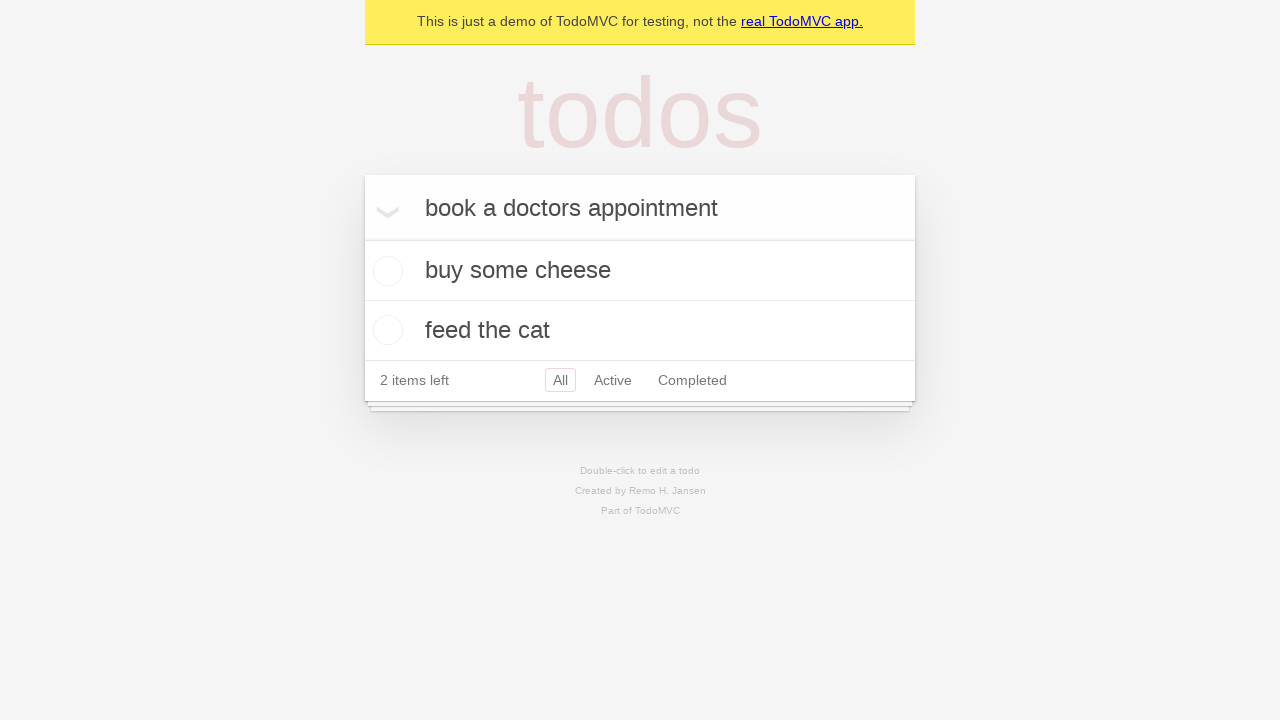

Pressed Enter to create third todo on .new-todo
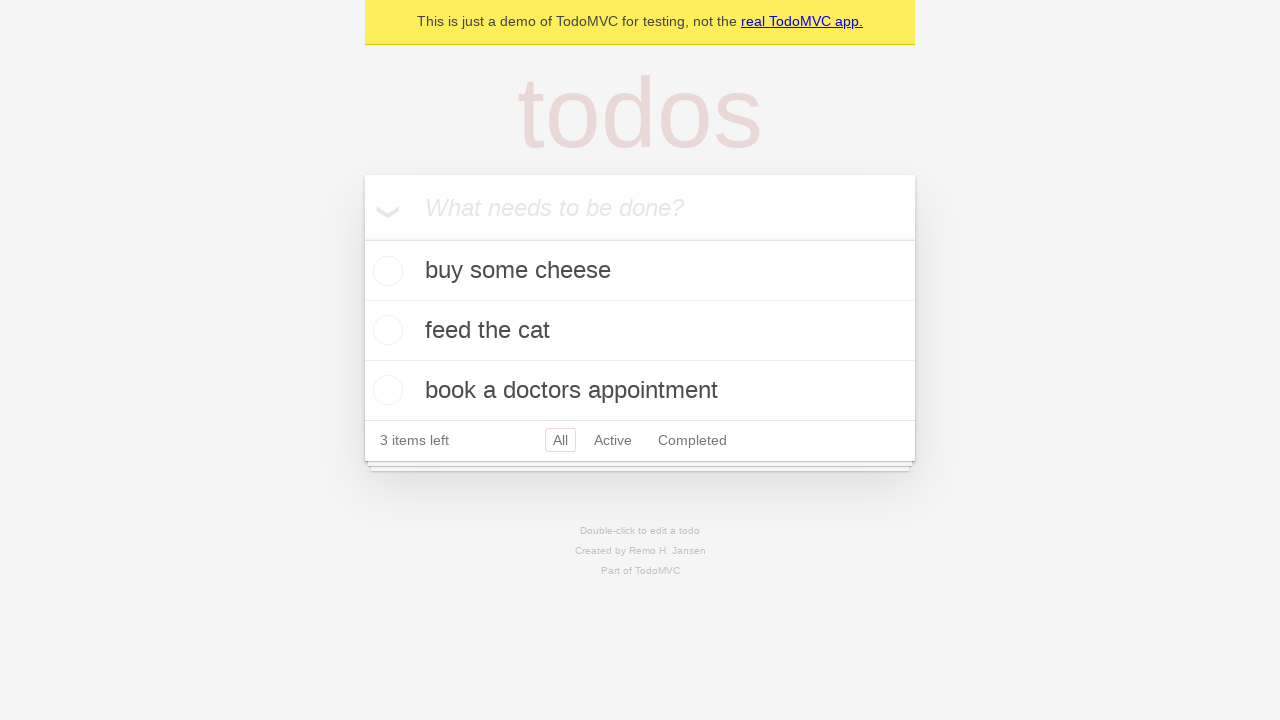

Double-clicked second todo to enter edit mode at (640, 331) on .todo-list li >> nth=1
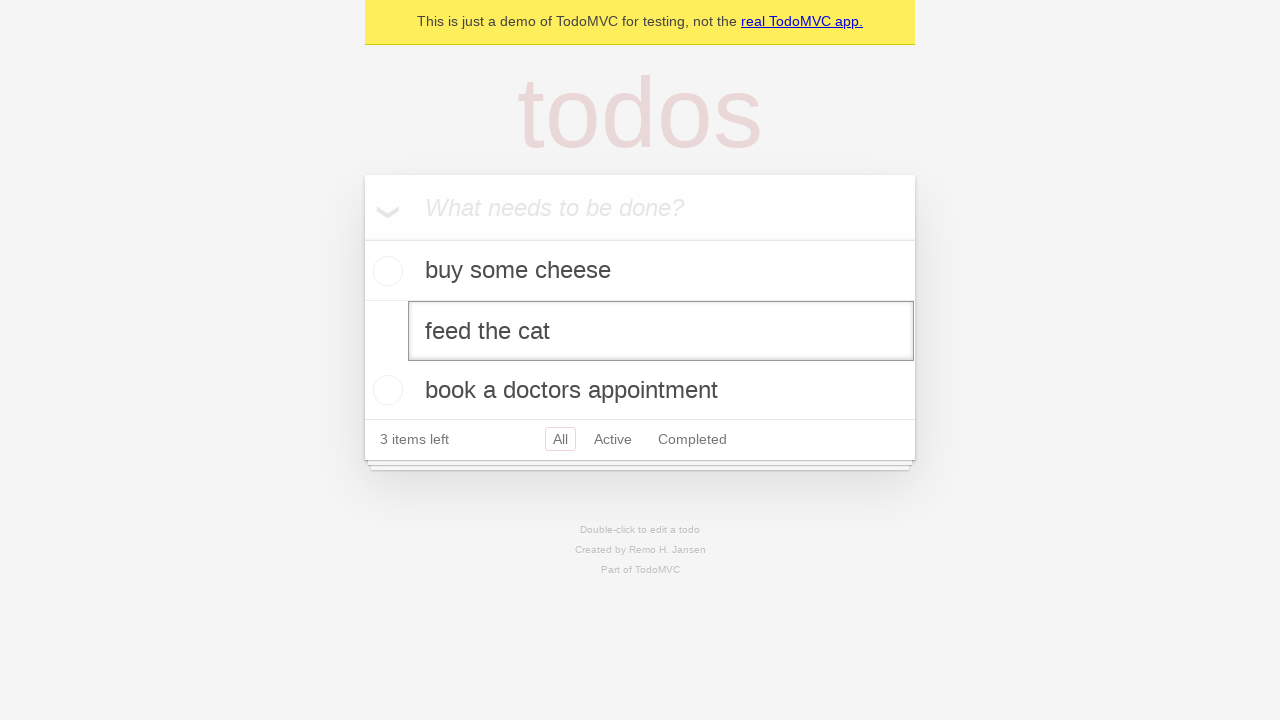

Filled edit field with 'buy some sausages' on .todo-list li >> nth=1 >> .edit
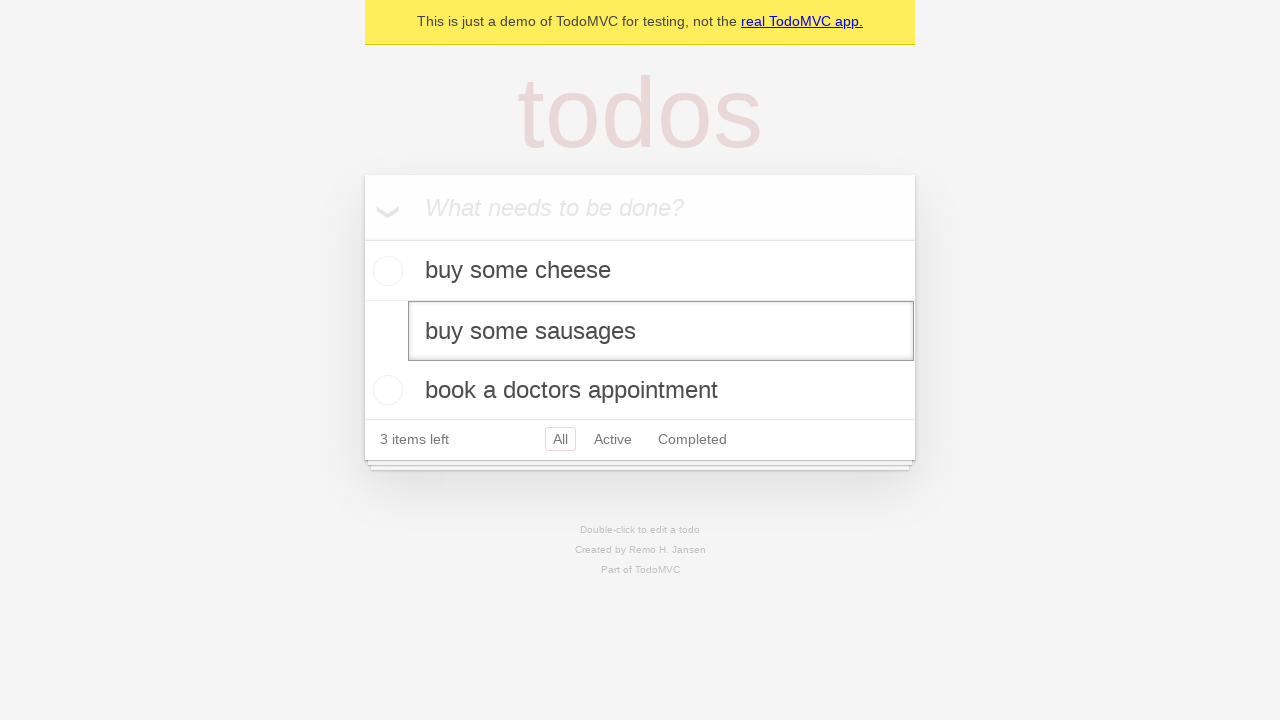

Pressed Enter to save edited todo on .todo-list li >> nth=1 >> .edit
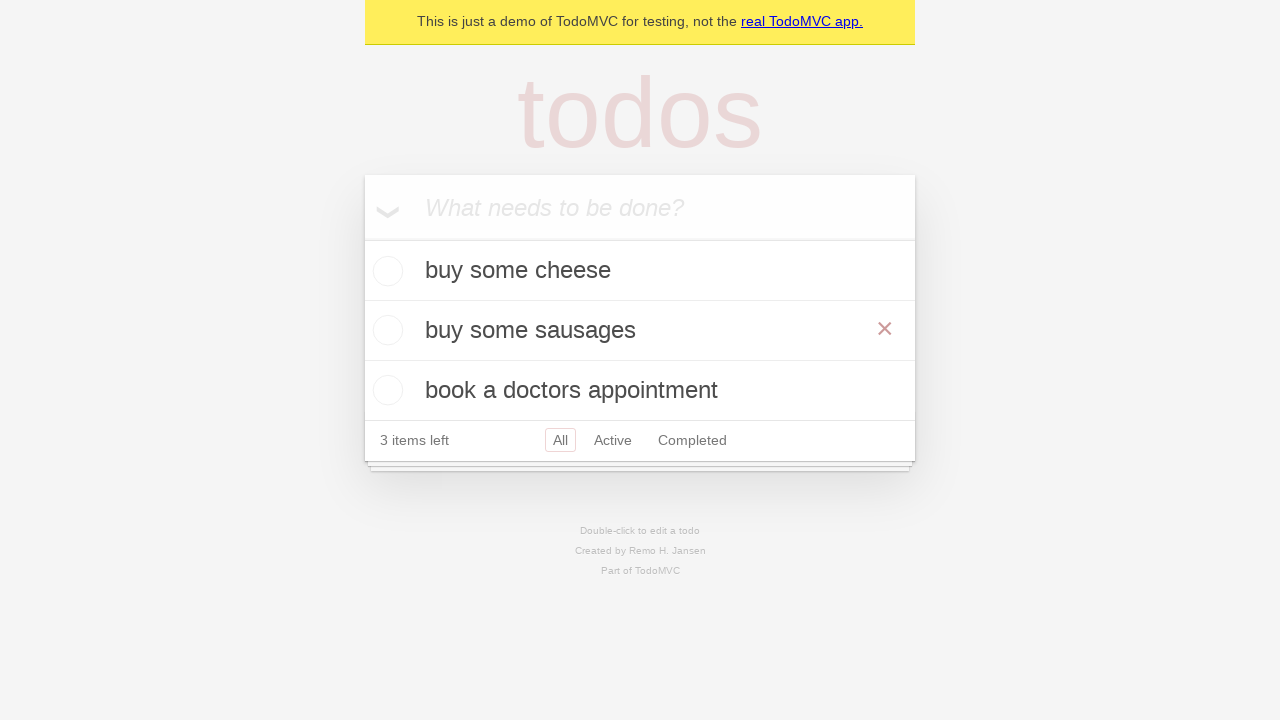

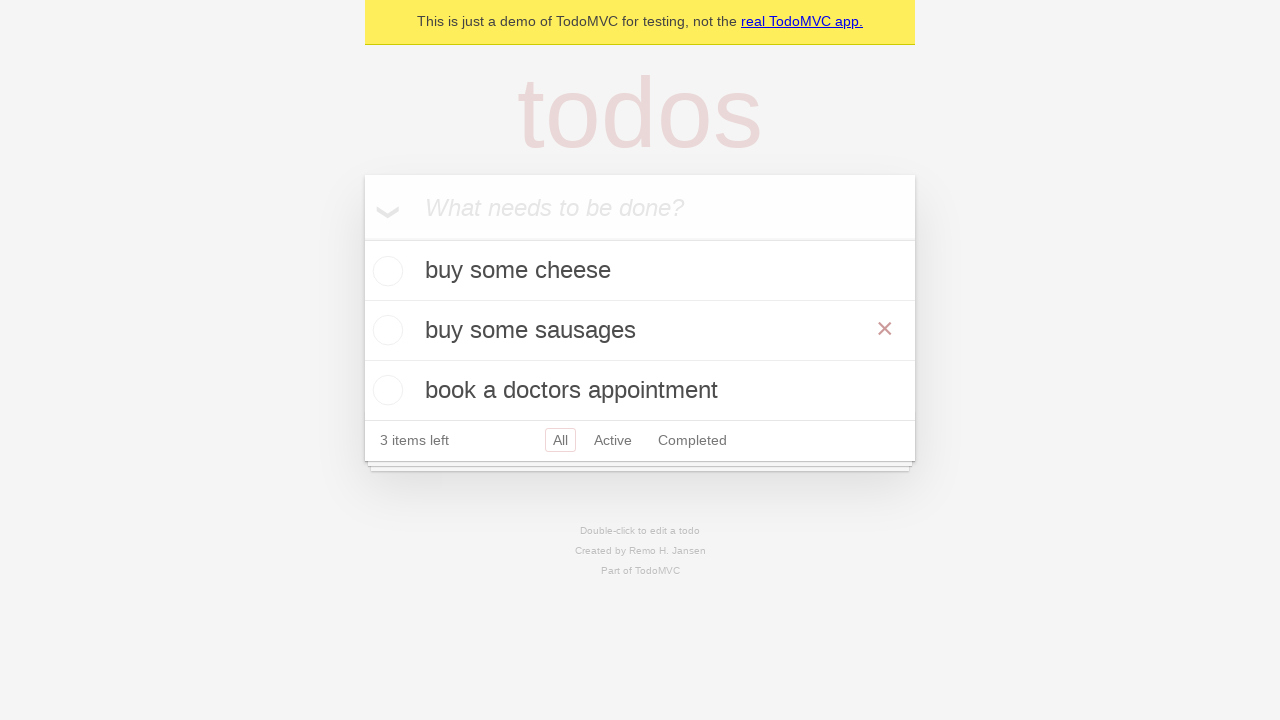